Tests a GitHub Pages intent identifier application by verifying the presence of key UI elements including chat panel, intent panel, message input, send button, intent display, and connection status indicator.

Starting URL: https://cyohn55.github.io/intent-identifier/

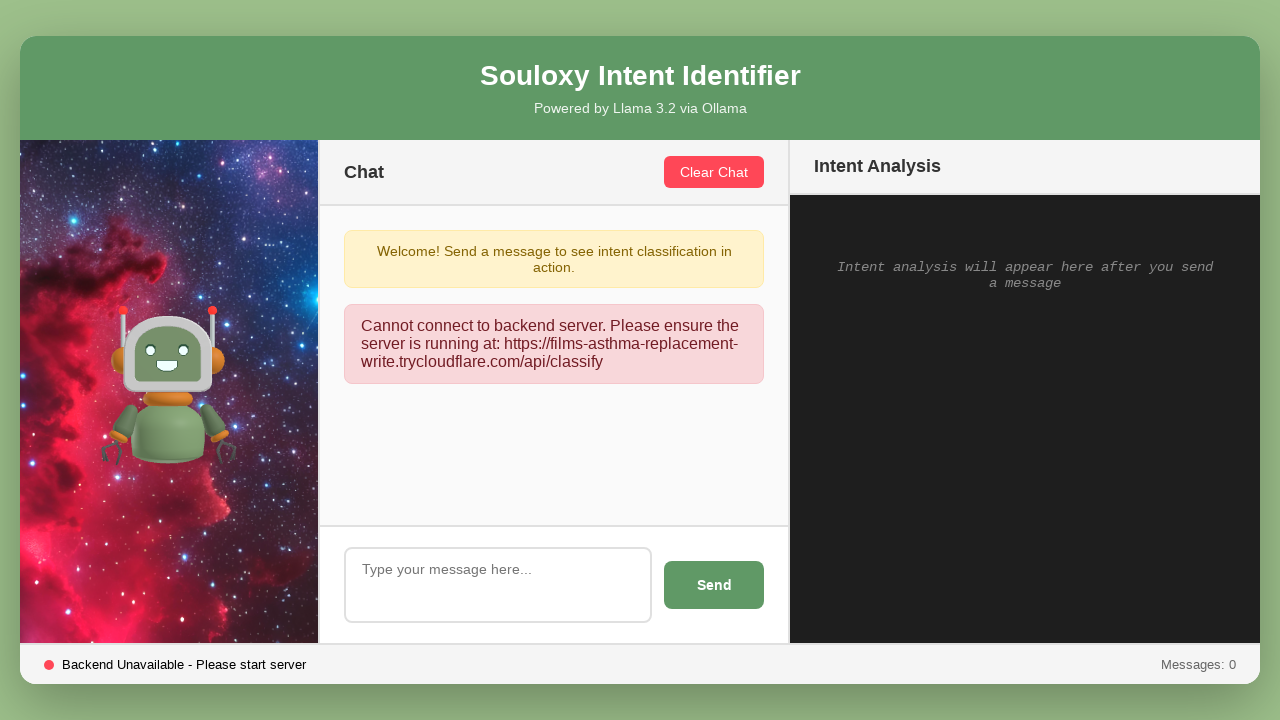

Page loaded with networkidle state
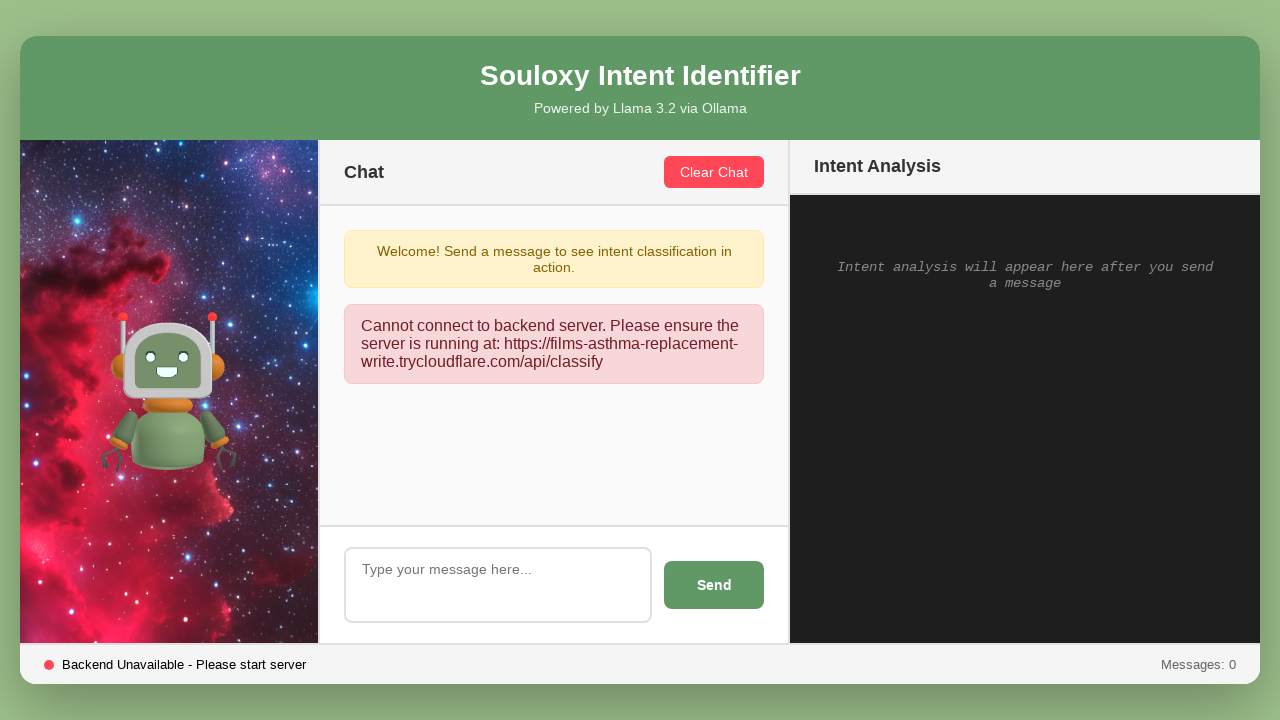

Chat panel element is attached and visible
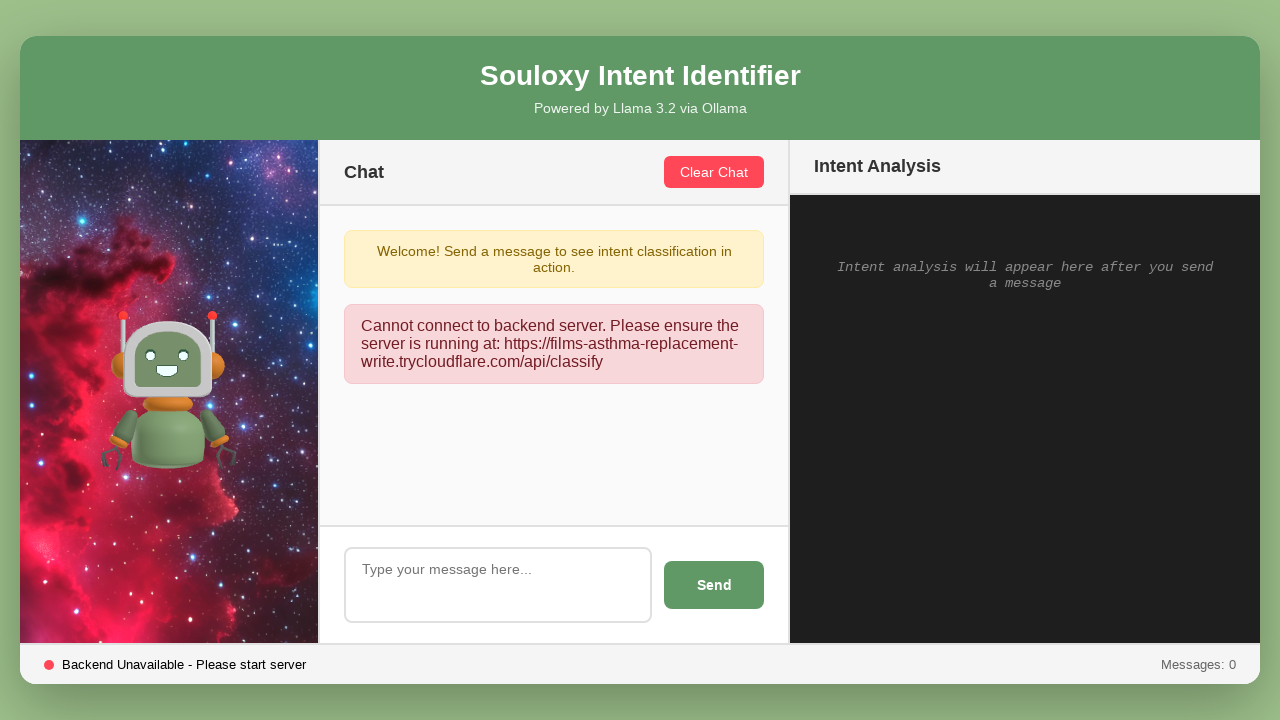

Intent panel element is attached and visible
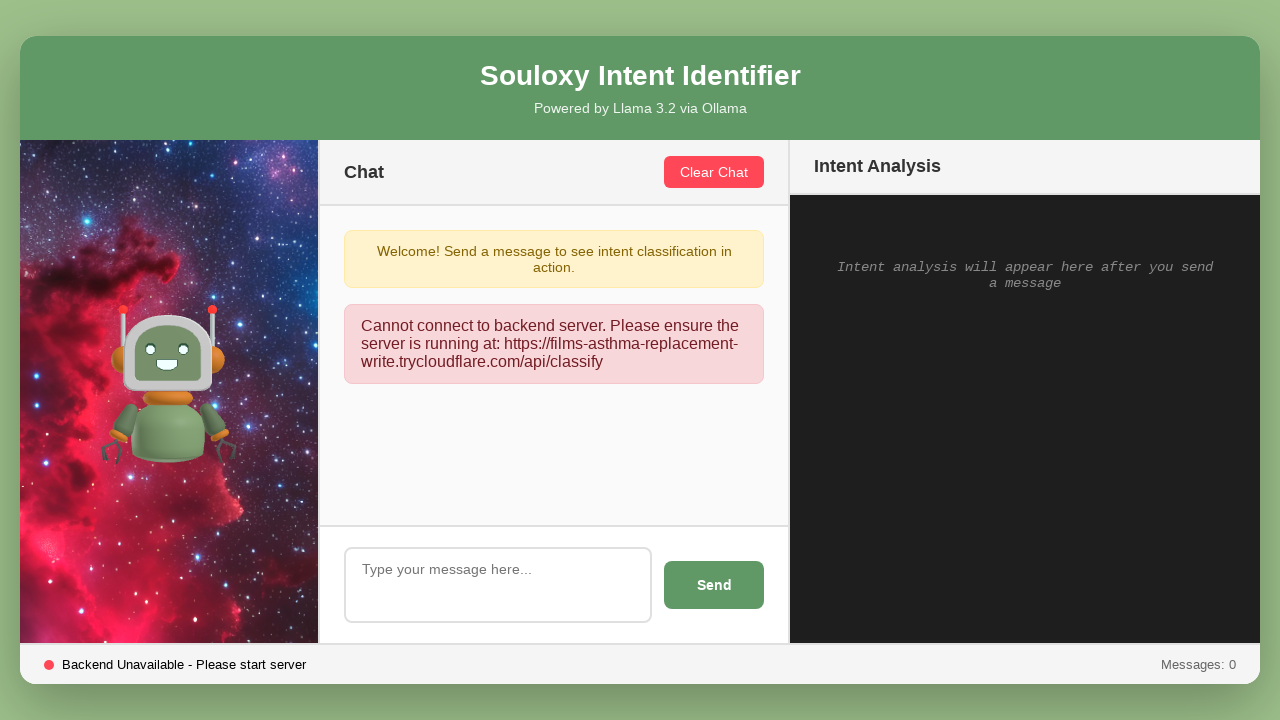

Message input field is attached and visible
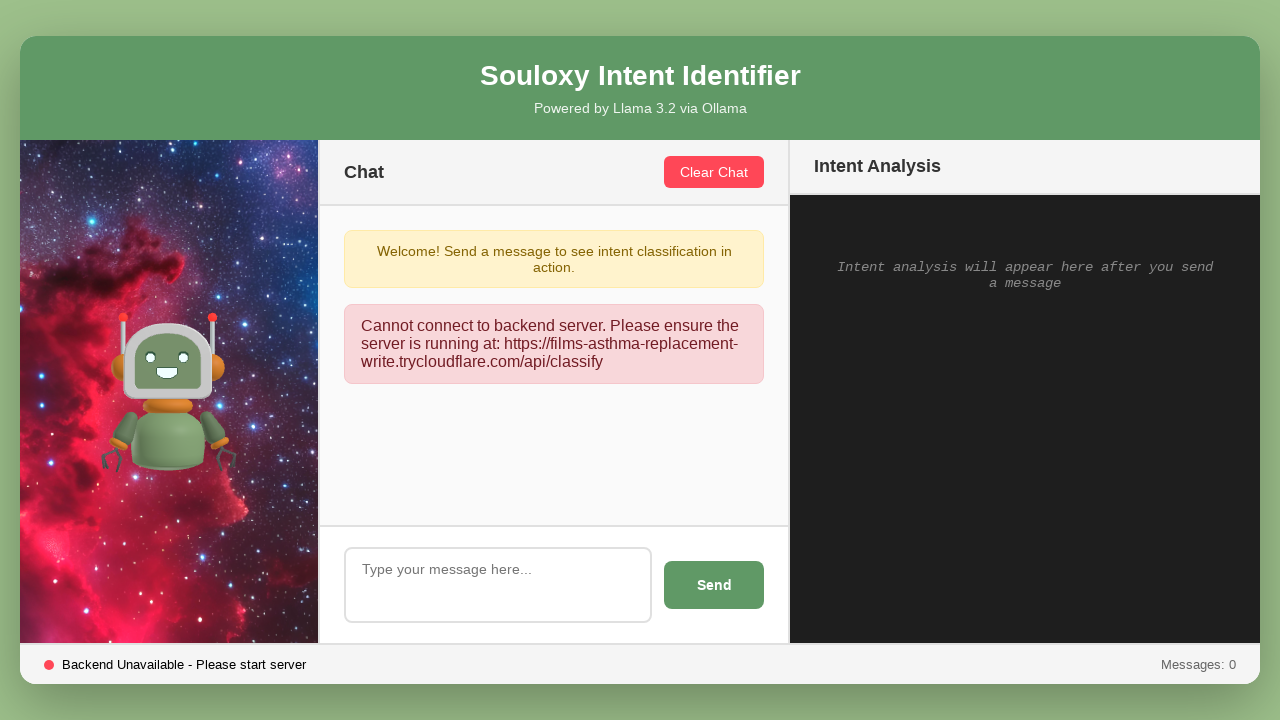

Send message button is attached and visible
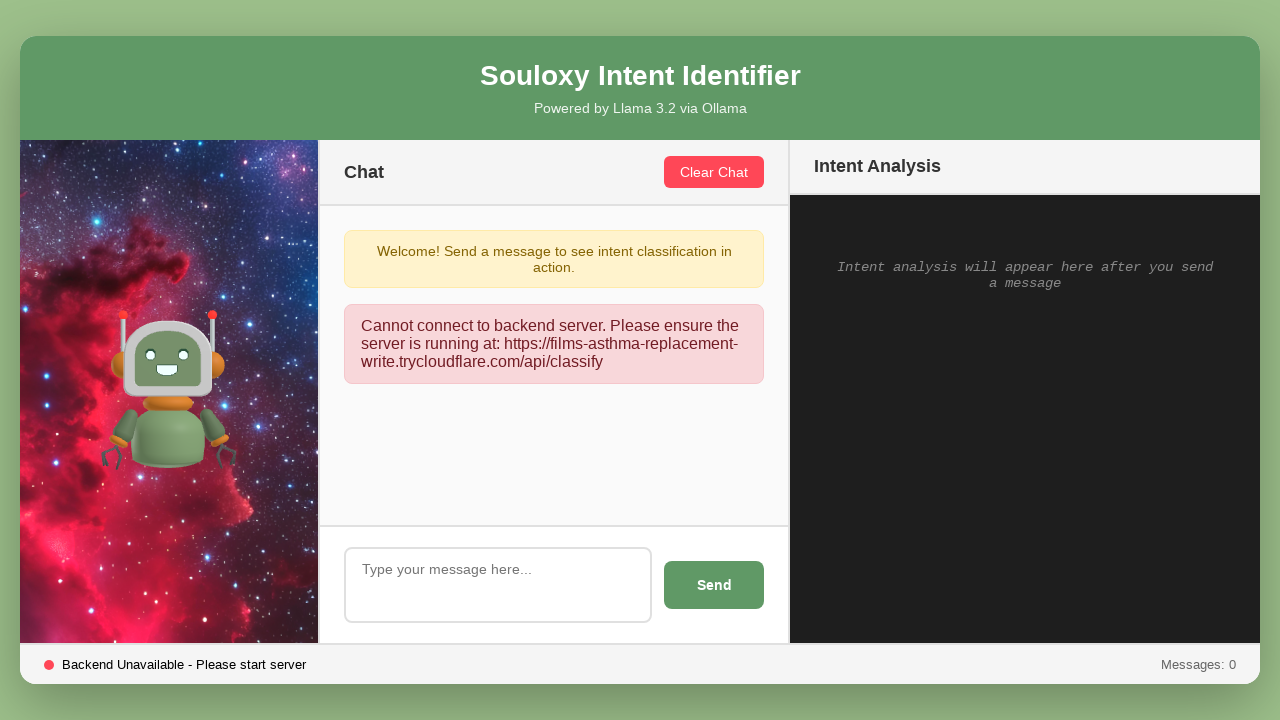

Intent display element is attached and visible
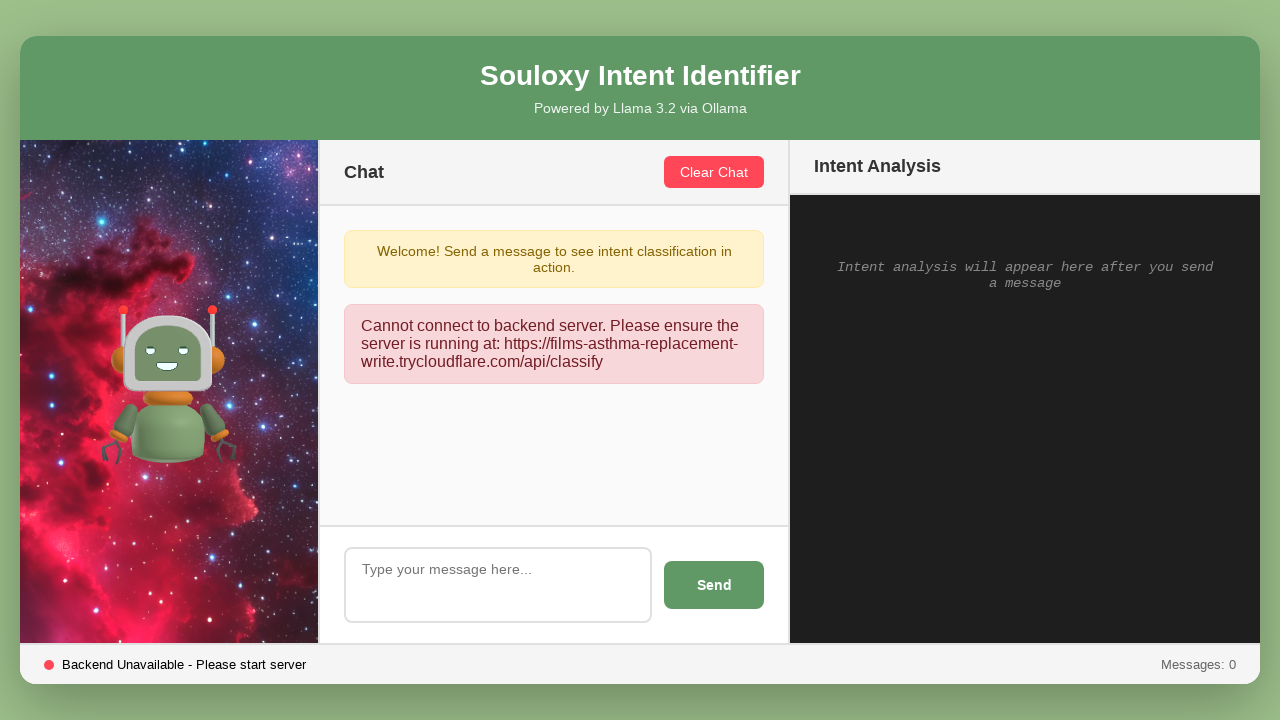

Status indicator text element is attached and visible
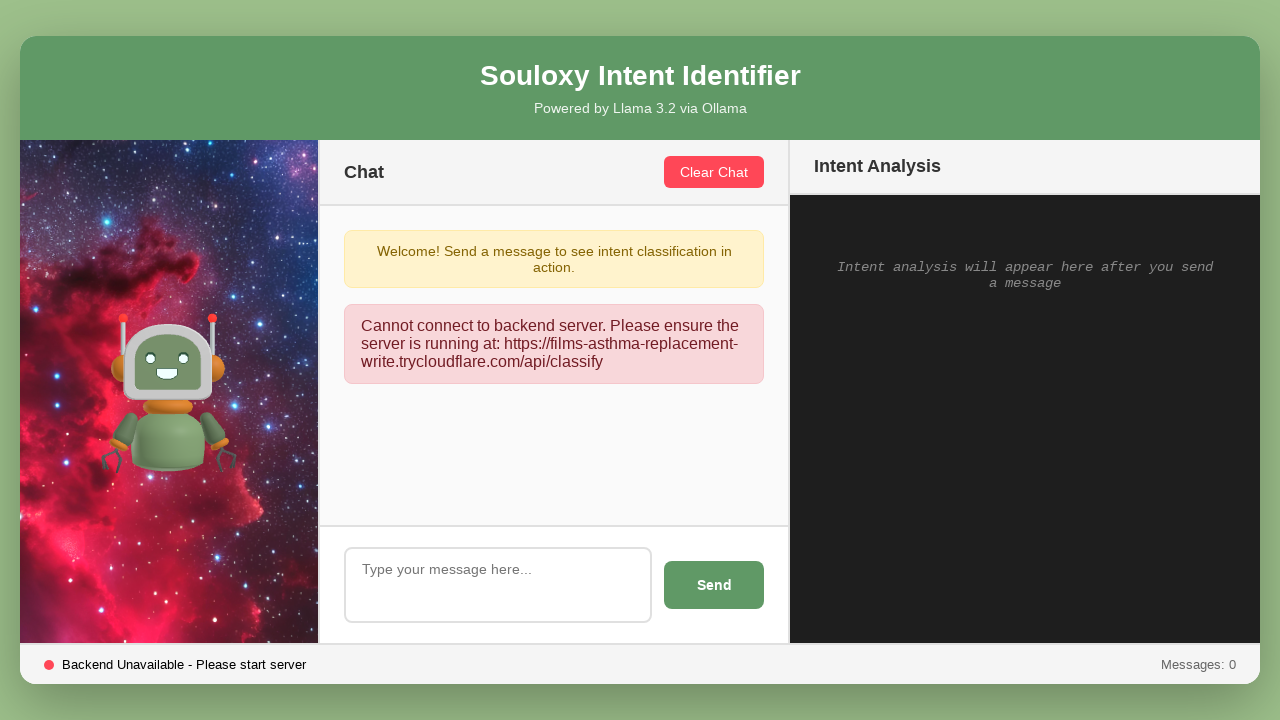

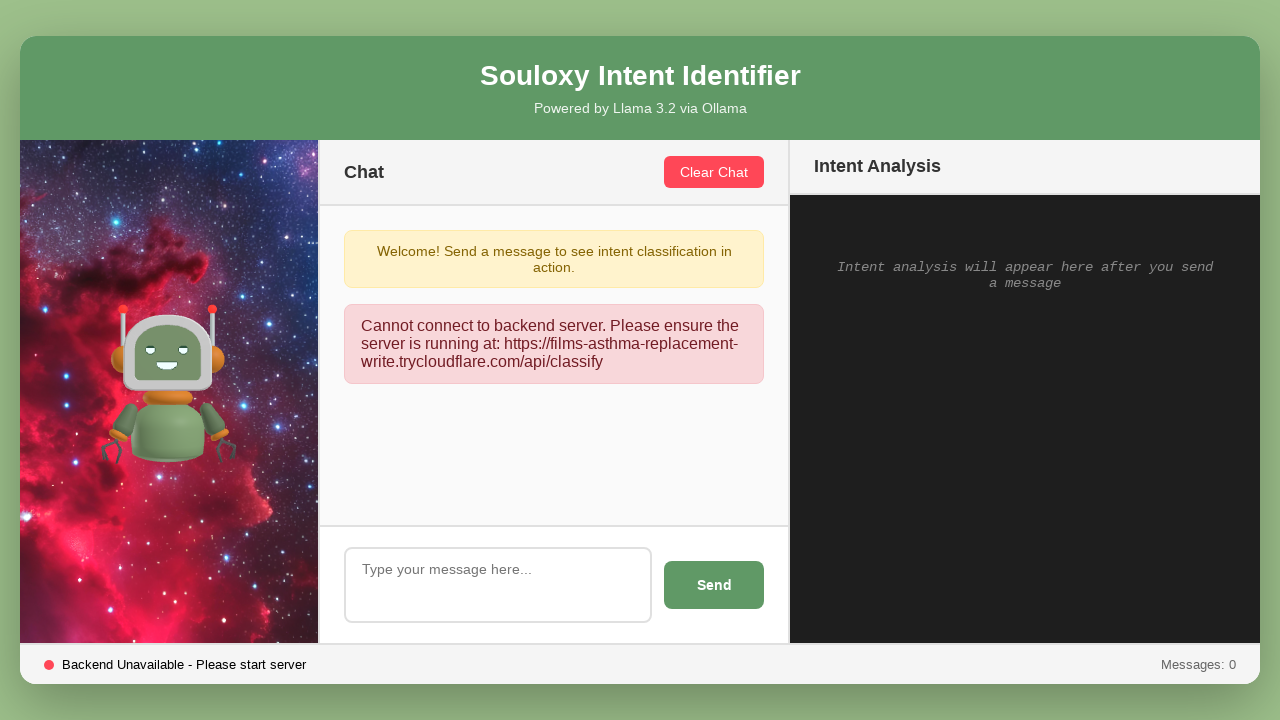